Verifies that the success button is displayed on the challenging DOM page and clicks it

Starting URL: https://the-internet.herokuapp.com/challenging_dom

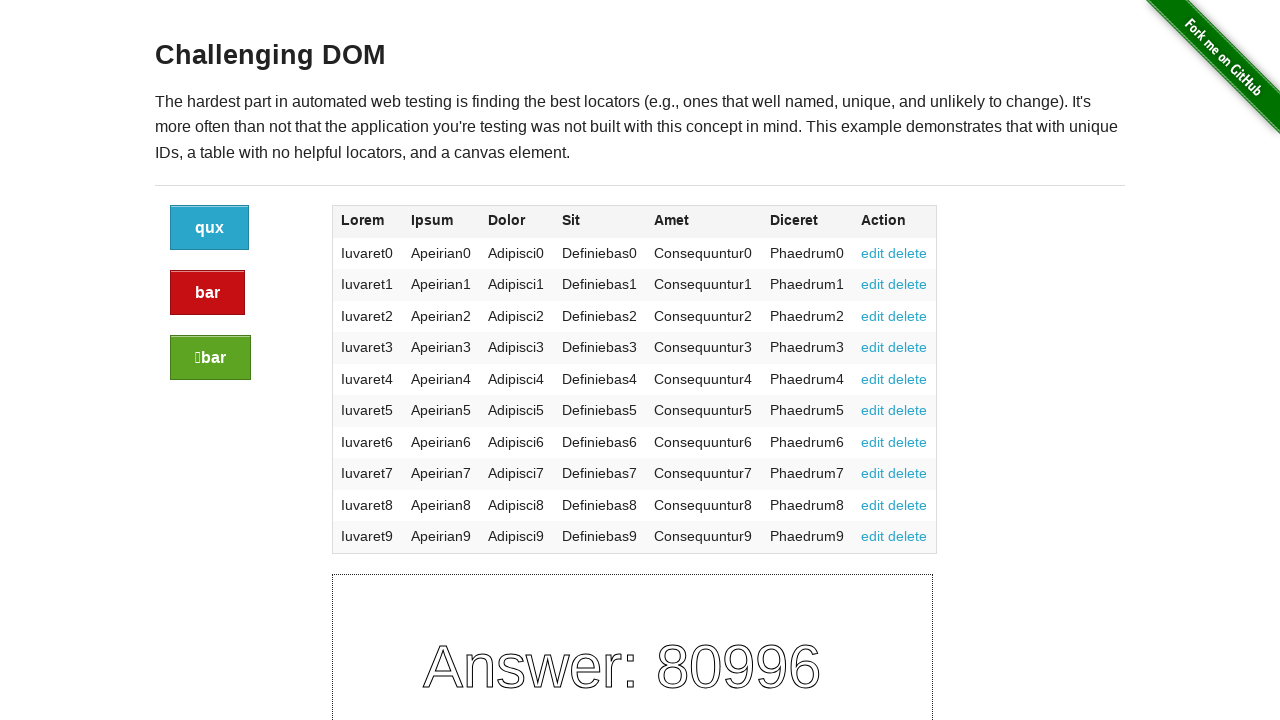

Located success button element on challenging DOM page
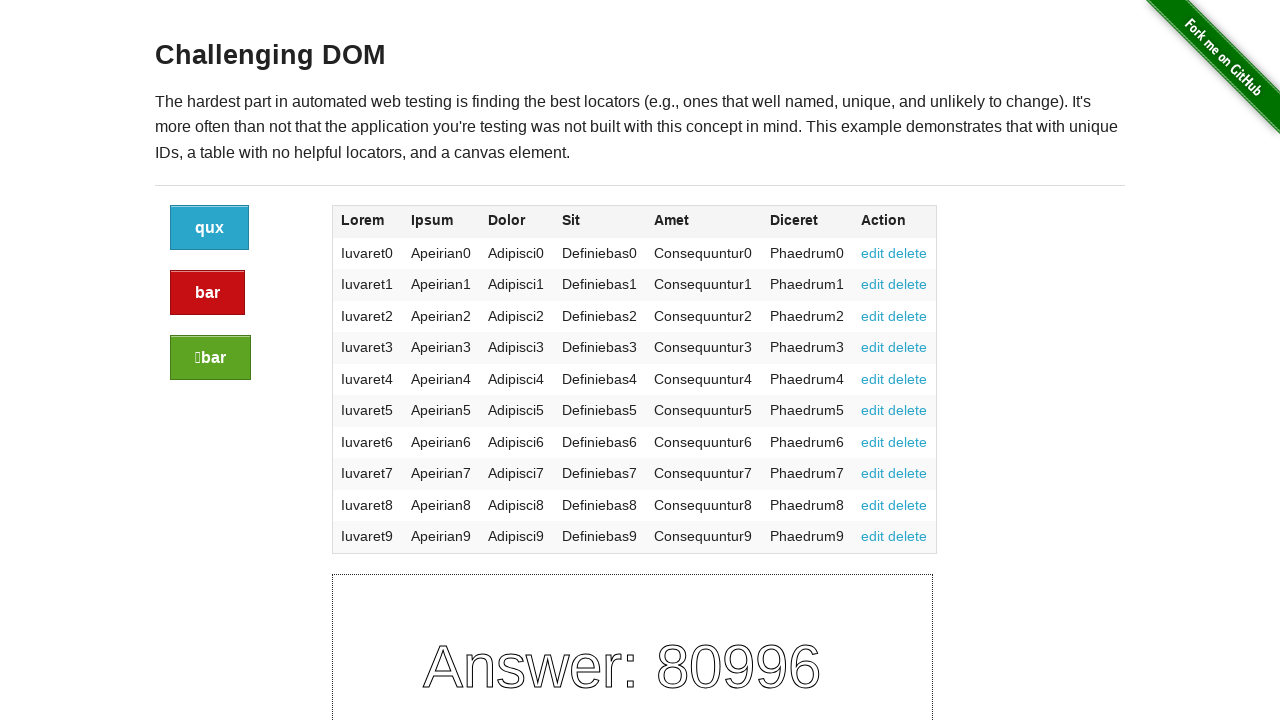

Success button became visible
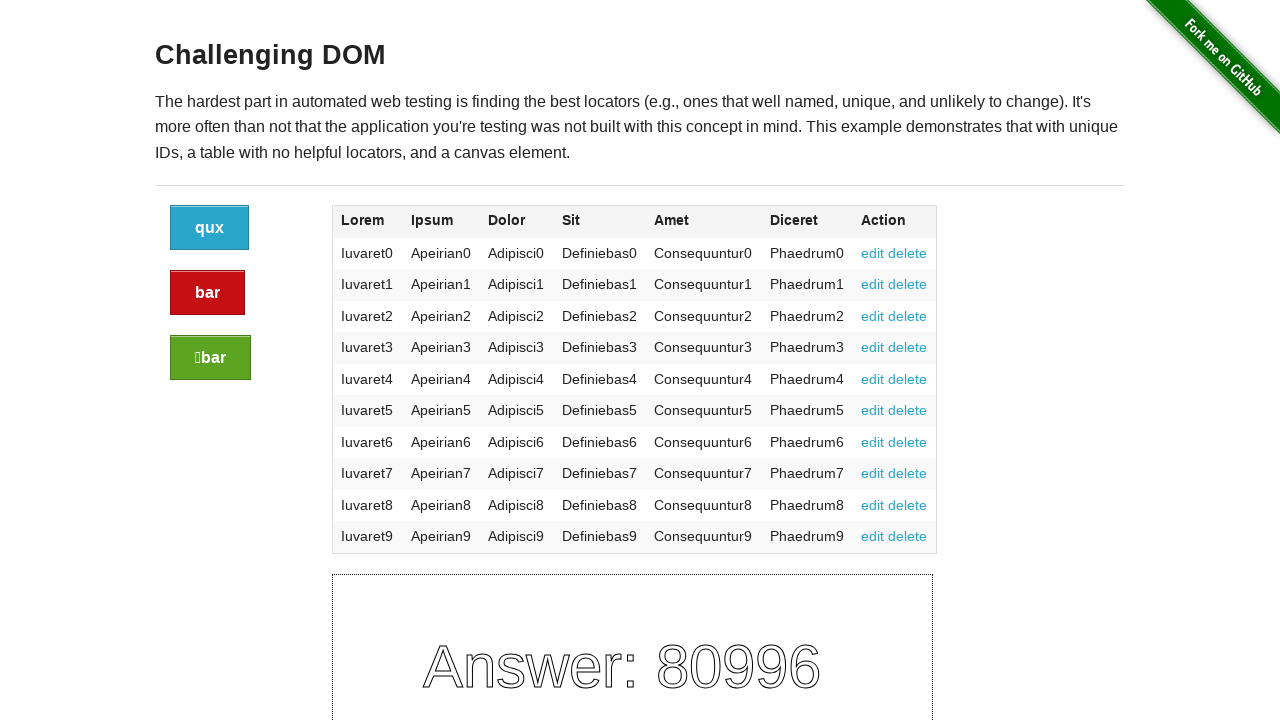

Clicked the success button at (210, 358) on xpath=//a[@class='button success']
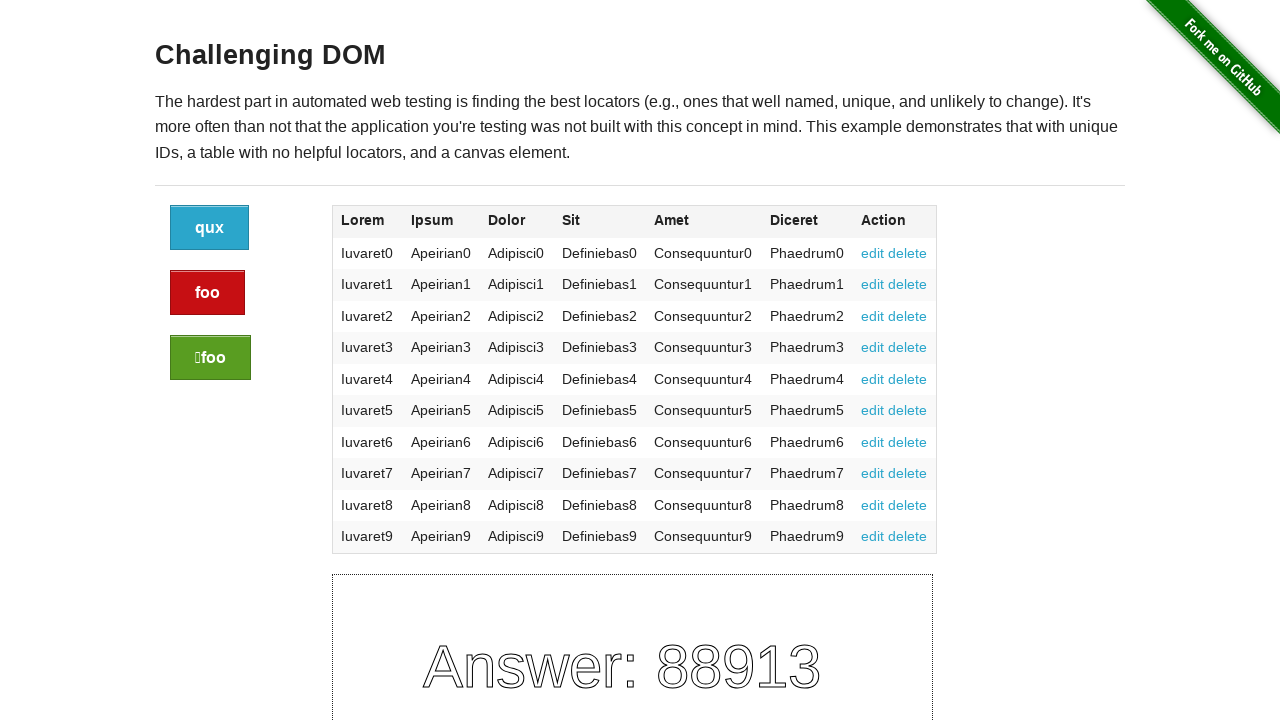

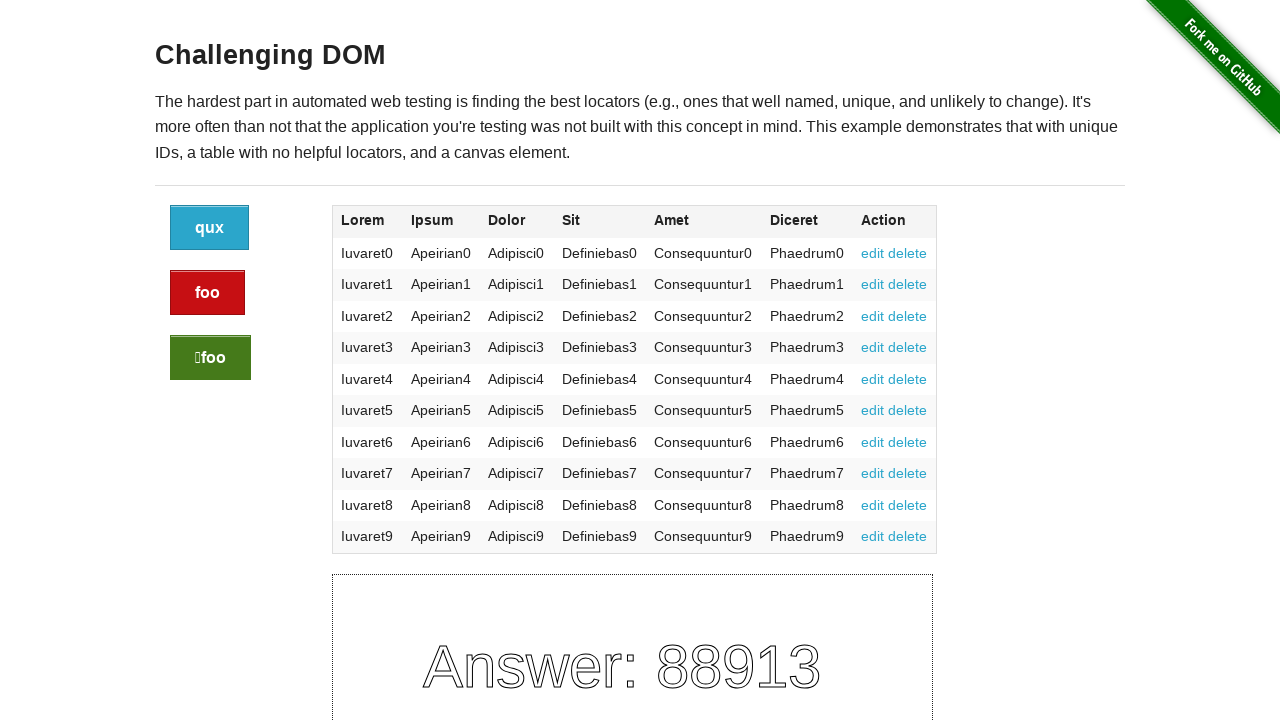